Tests page title verification for a Russian awards manufacturing website

Starting URL: https://beta.chelznak.ru/made/

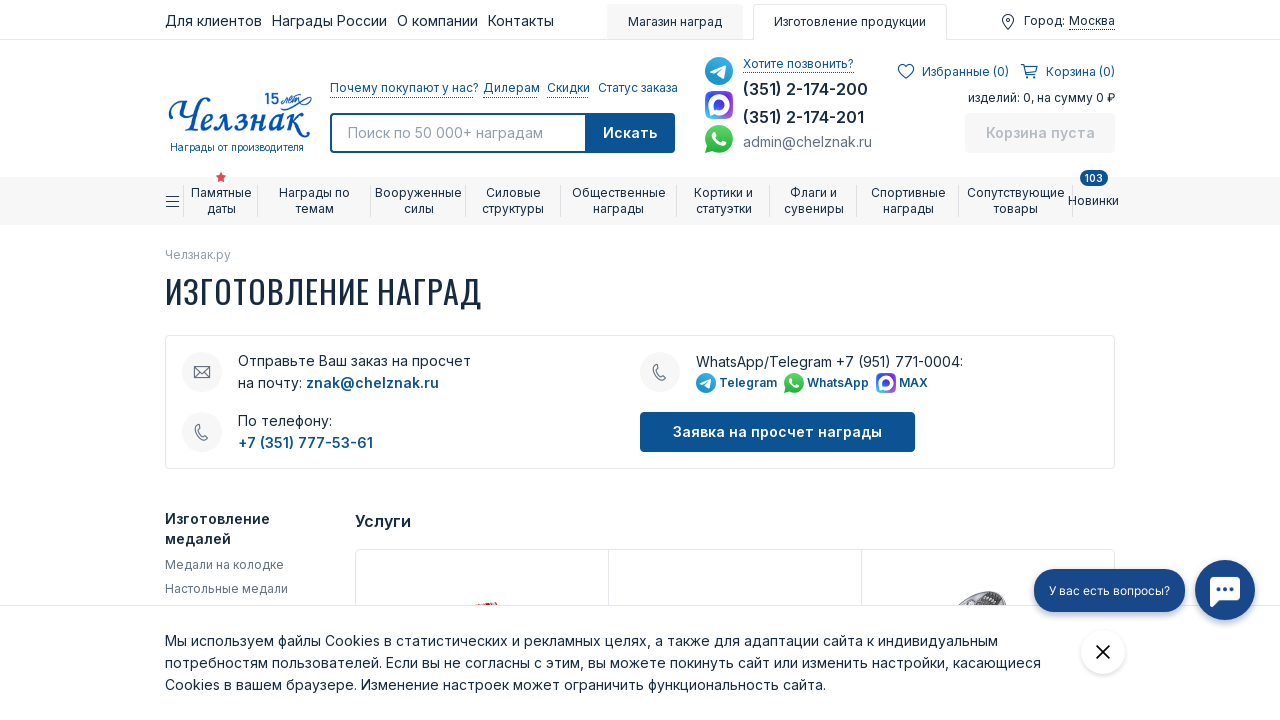

Navigated to Russian awards manufacturing website
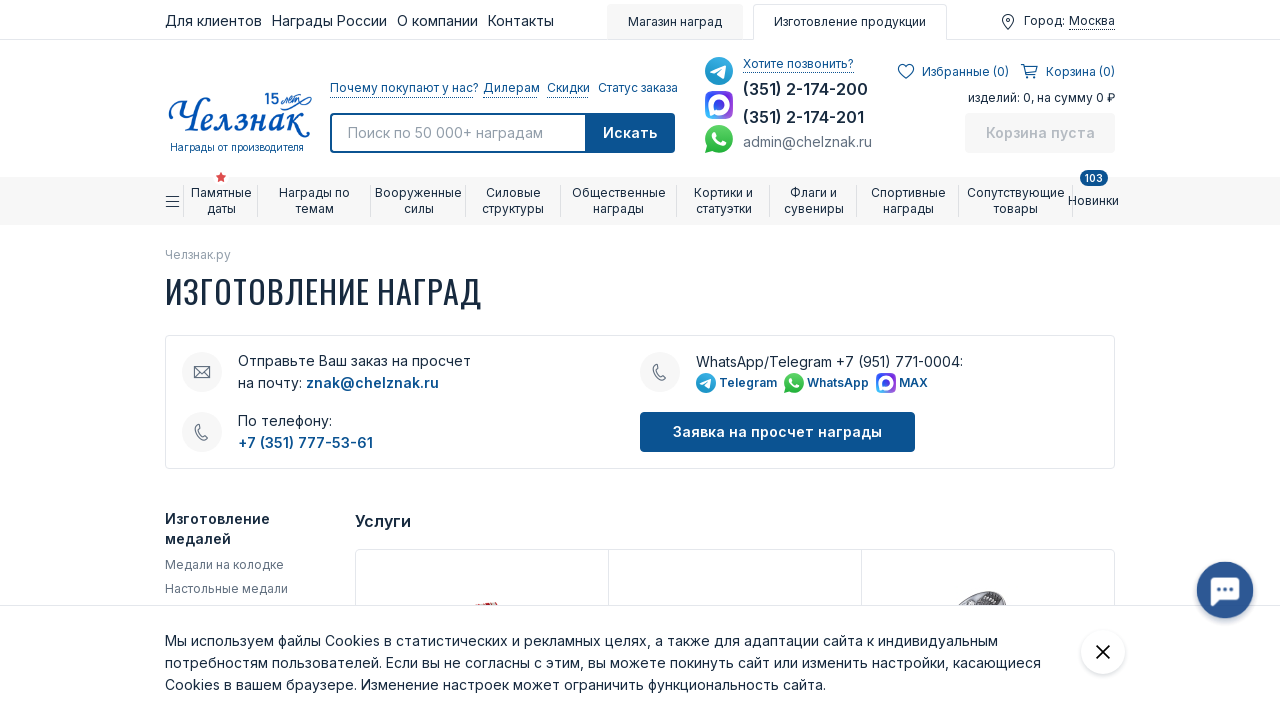

Verified page title matches expected Russian text for awards manufacturing
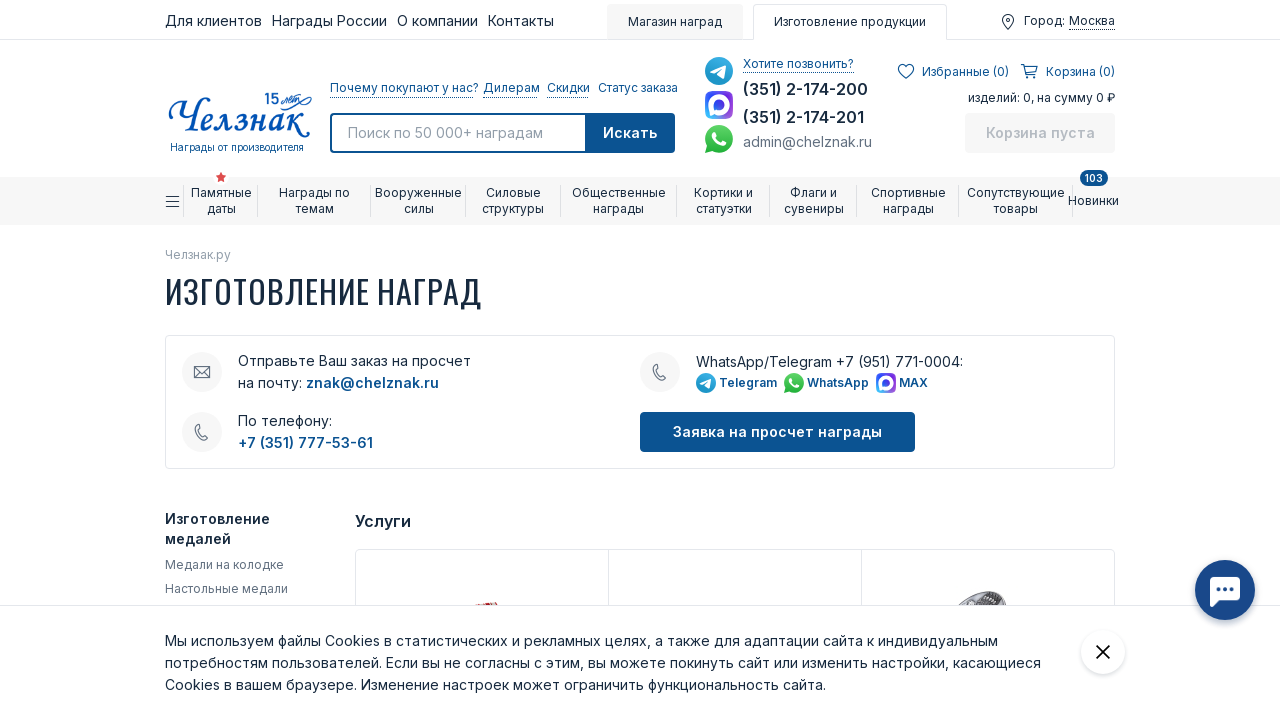

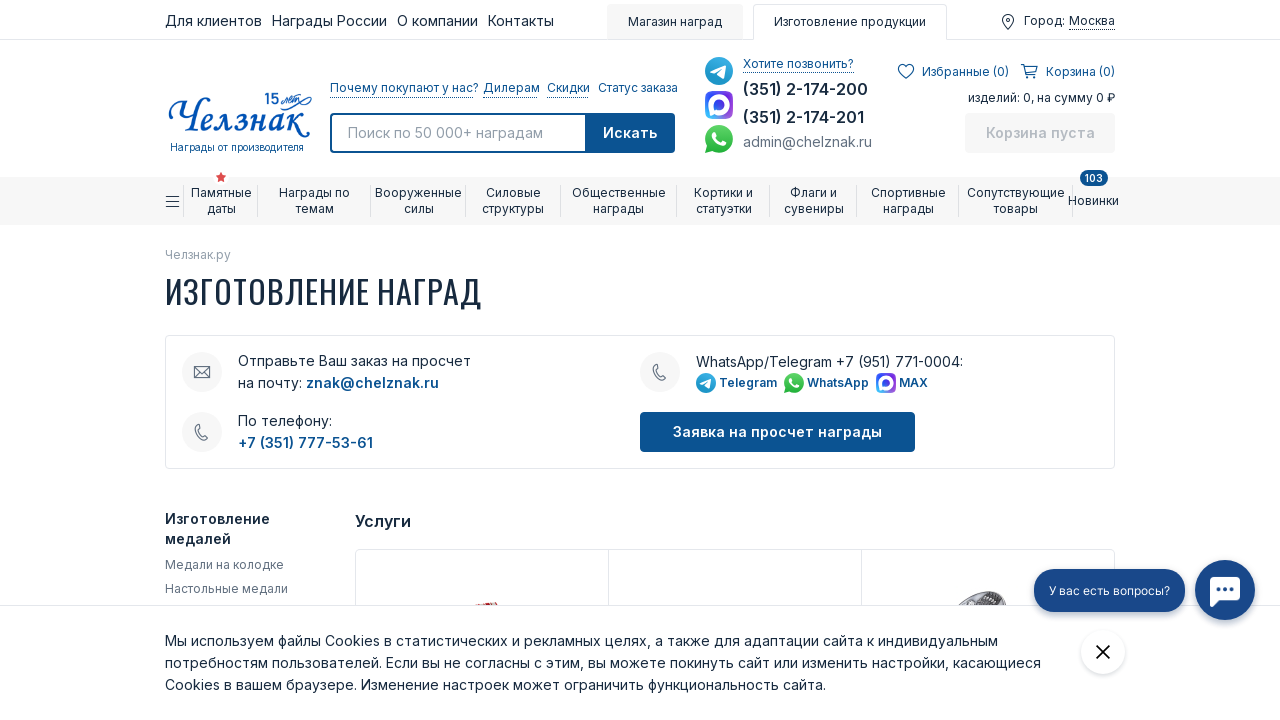